Tests a jQuery UI price range slider by dragging the left slider handle to the right and the right slider handle to the left to adjust the price range.

Starting URL: https://www.jqueryscript.net/demo/Price-Range-Slider-jQuery-UI/

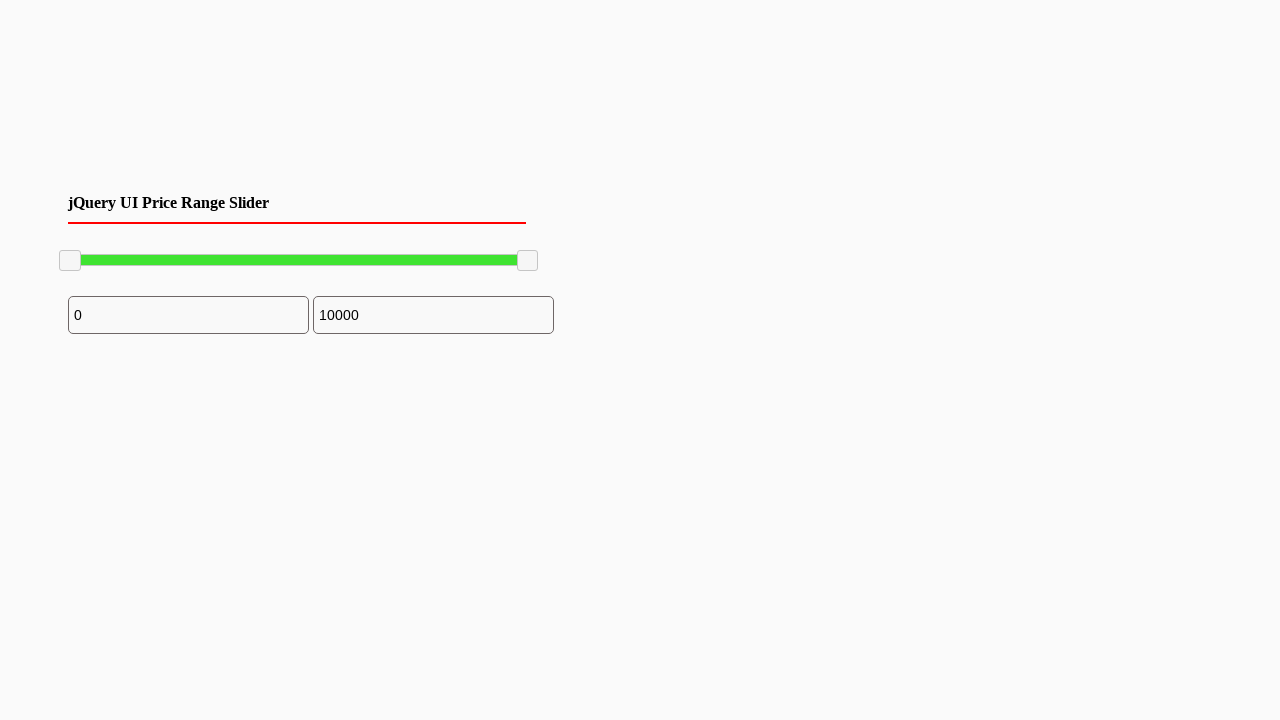

Waited for slider handles to be visible
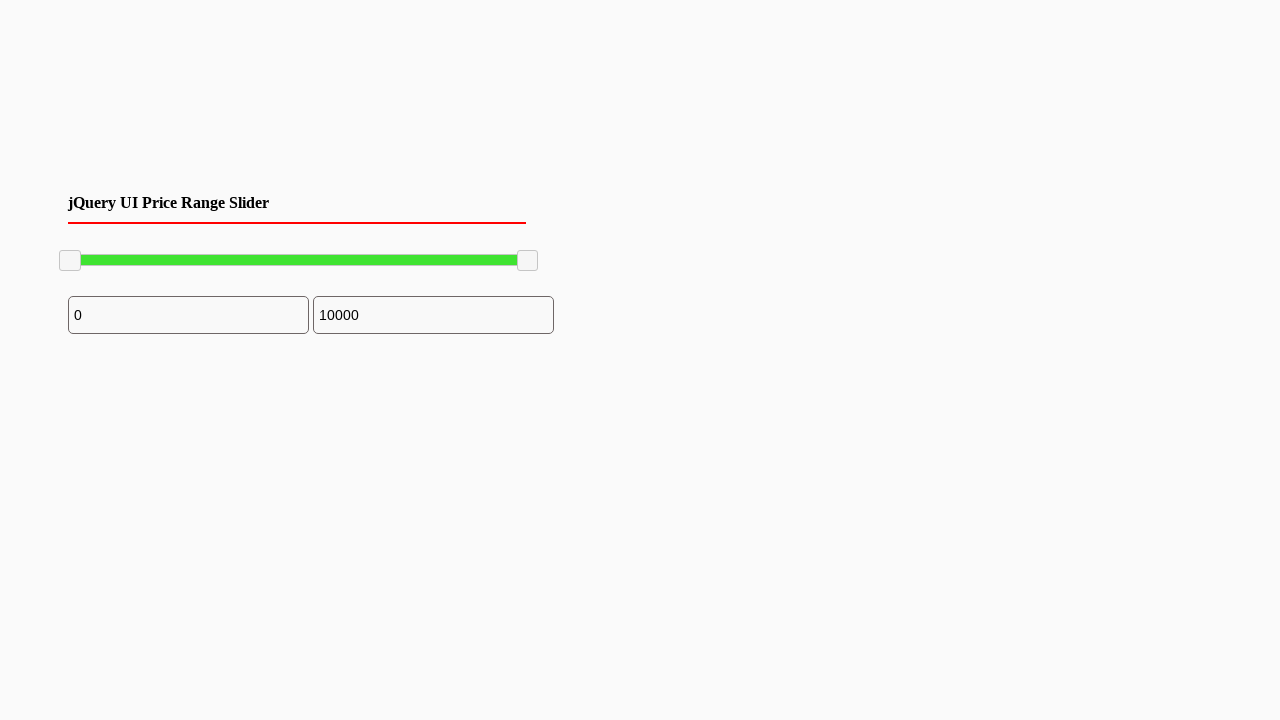

Located the left (minimum price) slider handle
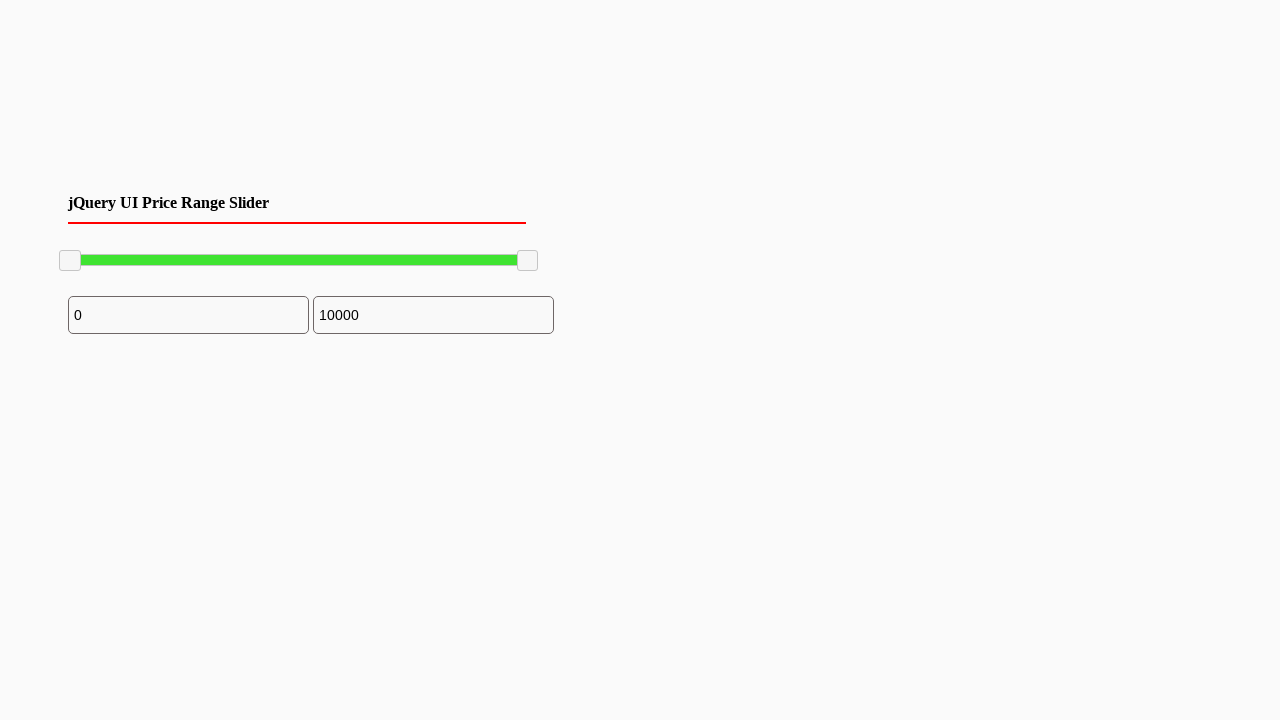

Retrieved bounding box of left slider handle
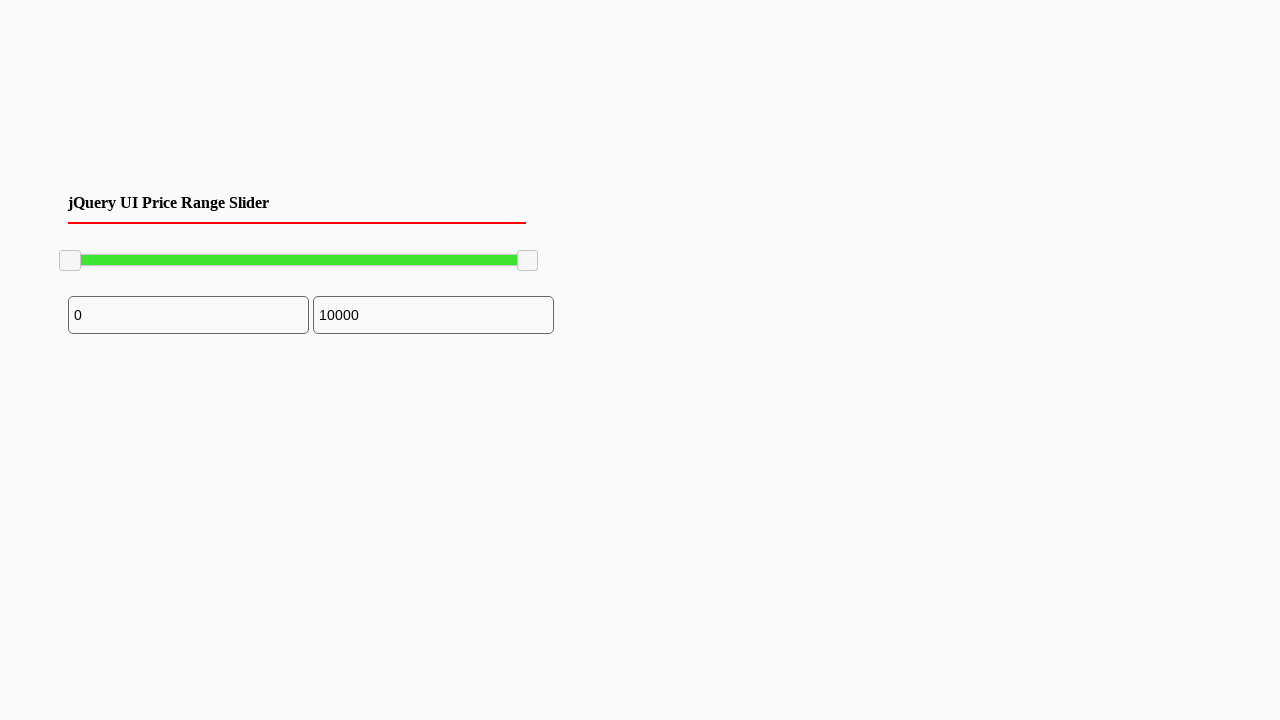

Moved mouse to center of left slider handle at (70, 261)
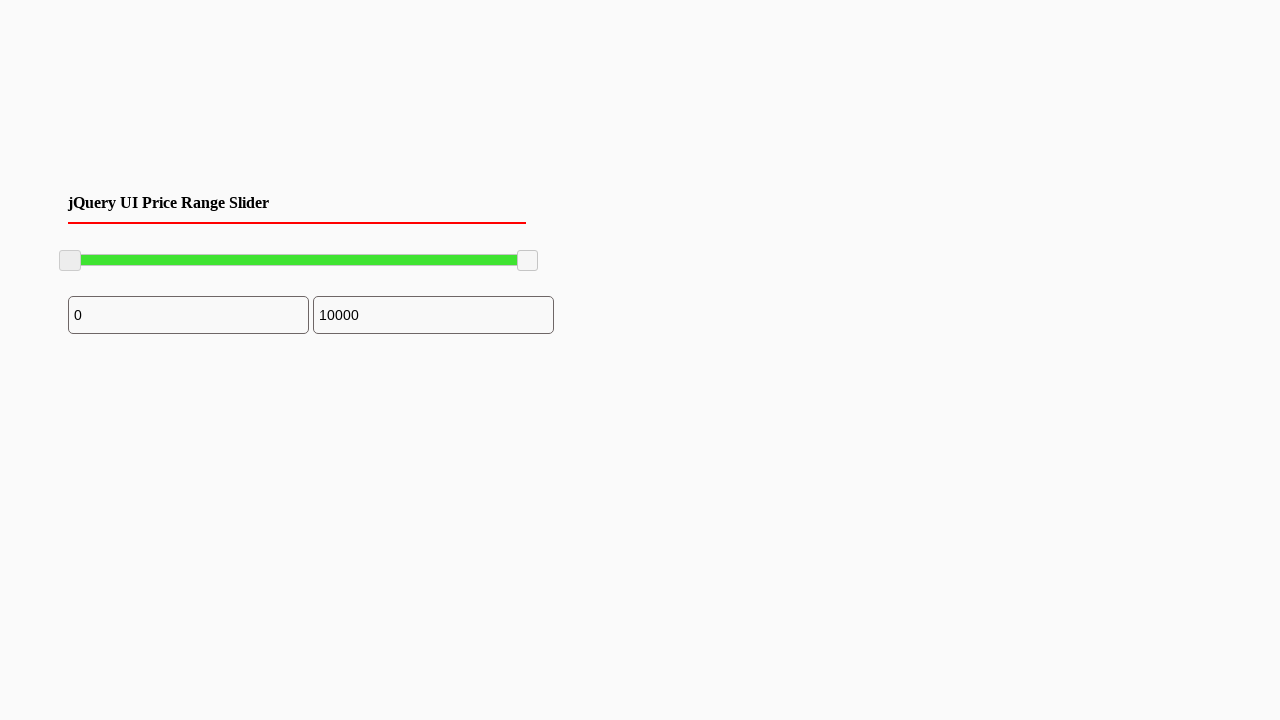

Pressed mouse button down on left slider handle at (70, 261)
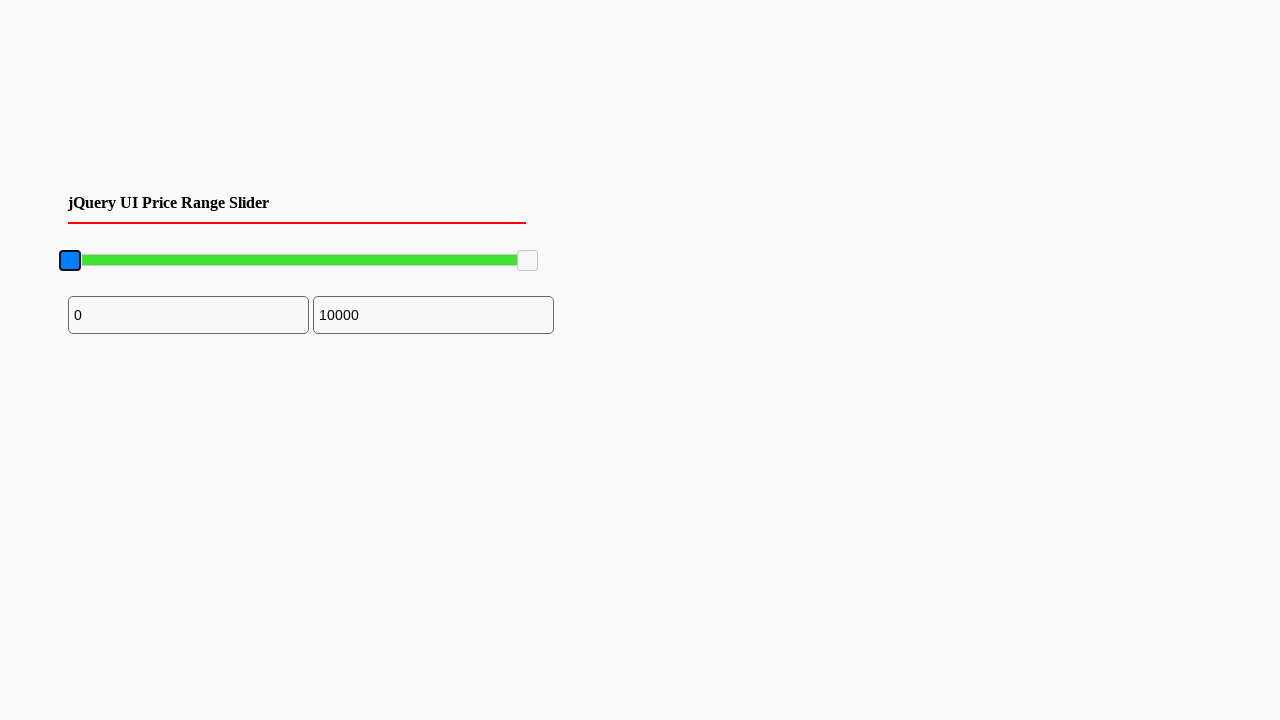

Dragged left slider handle 100 pixels to the right at (170, 261)
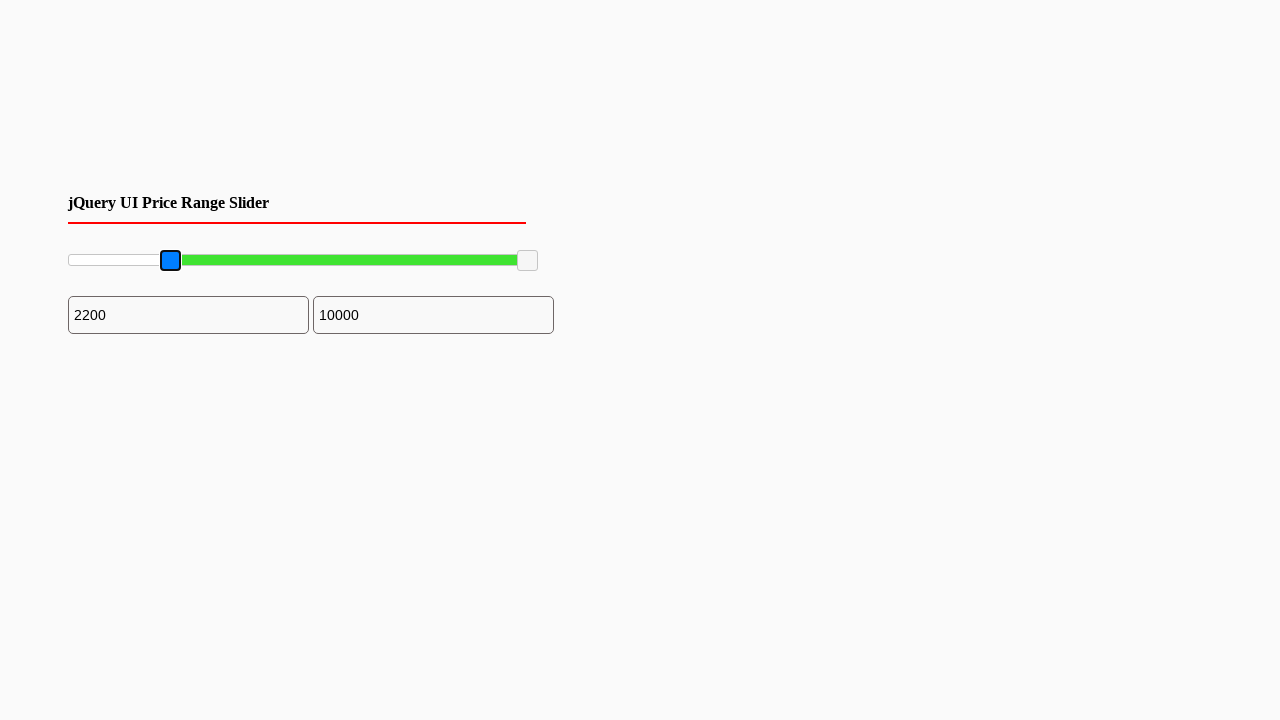

Released mouse button to complete left handle drag at (170, 261)
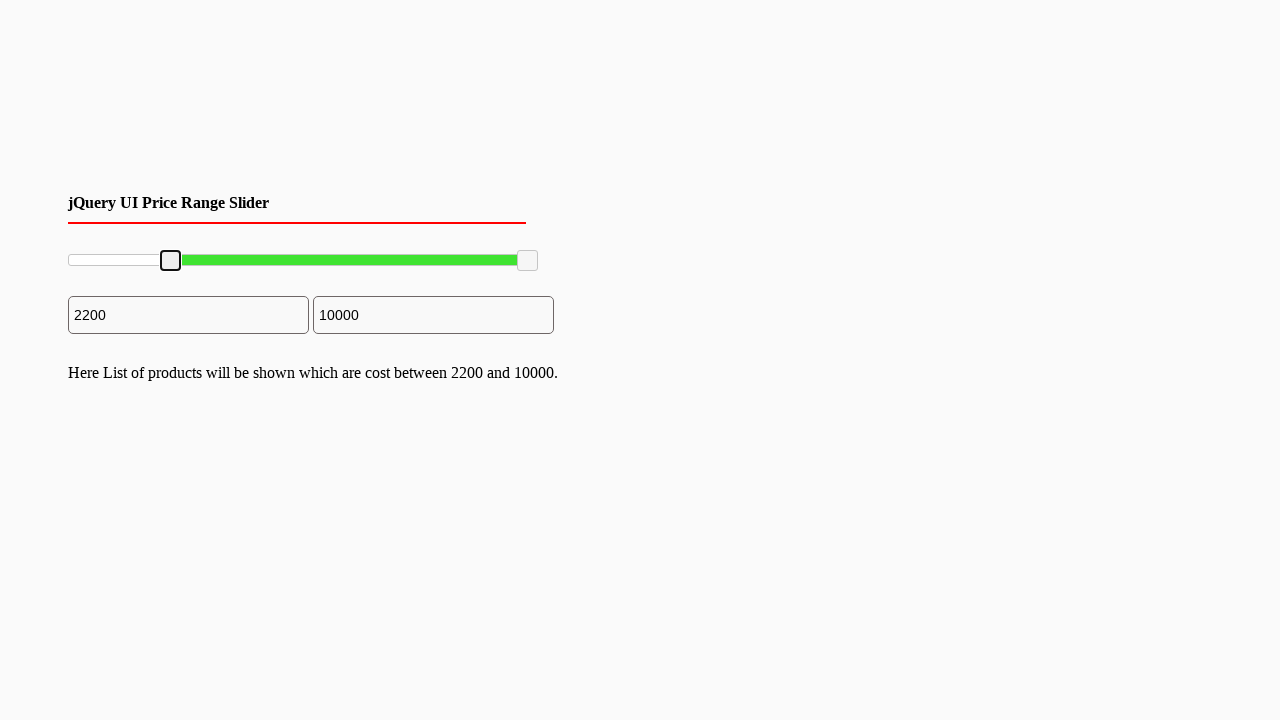

Located the right (maximum price) slider handle
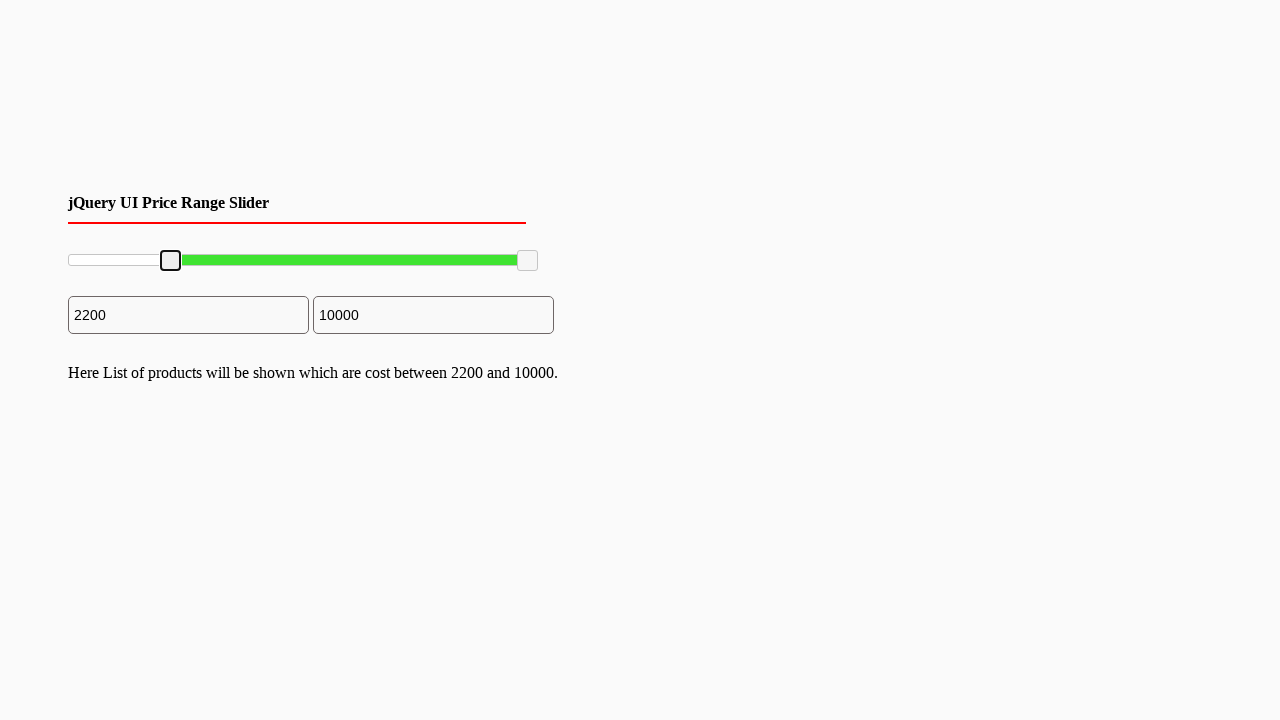

Retrieved bounding box of right slider handle
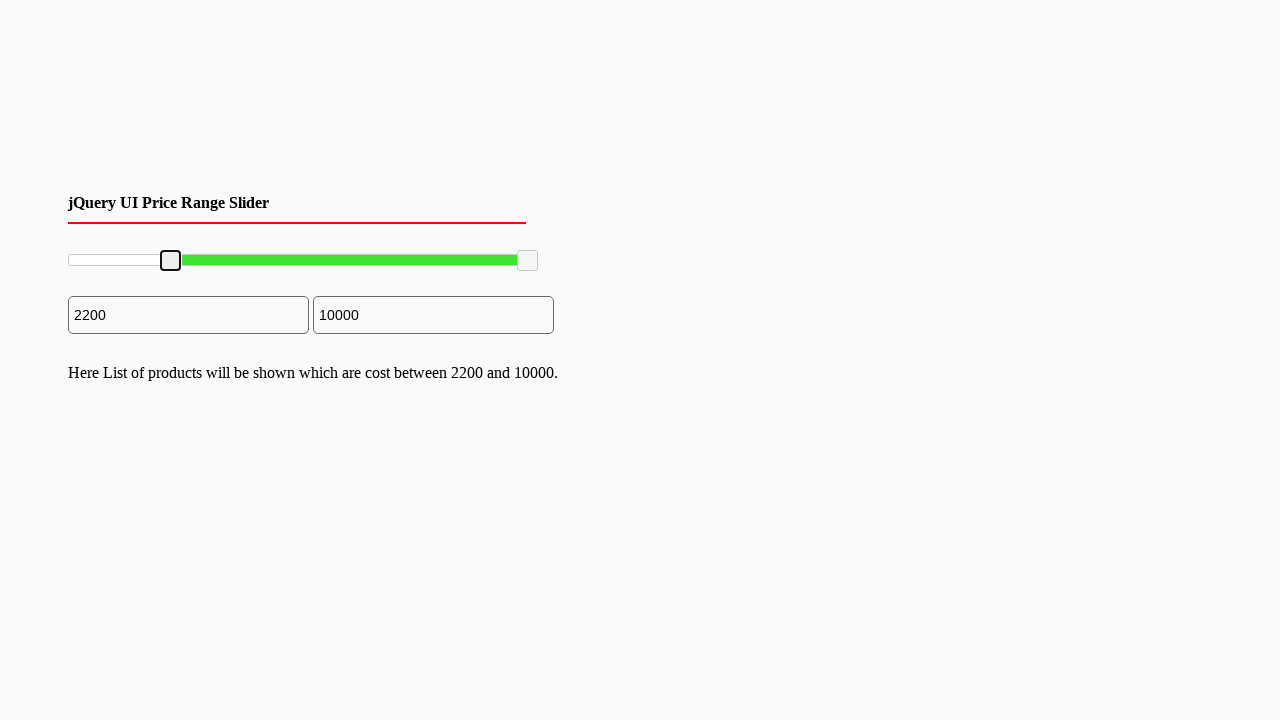

Moved mouse to center of right slider handle at (528, 261)
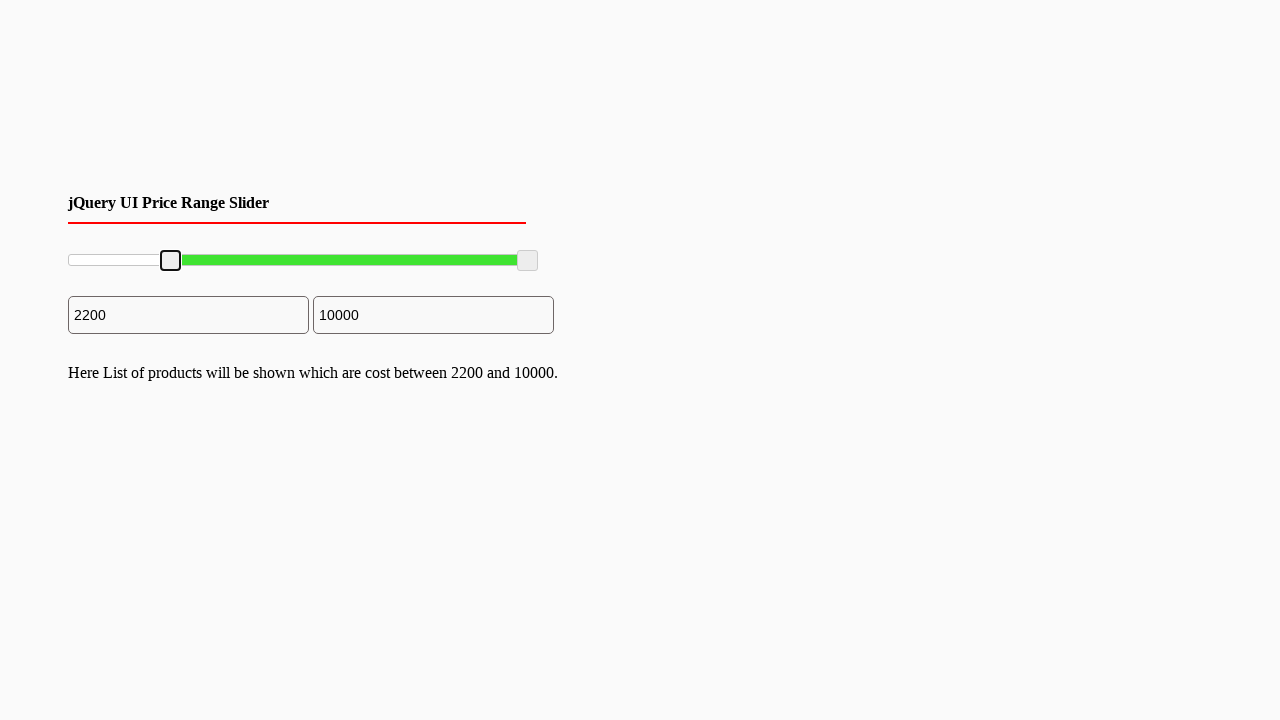

Pressed mouse button down on right slider handle at (528, 261)
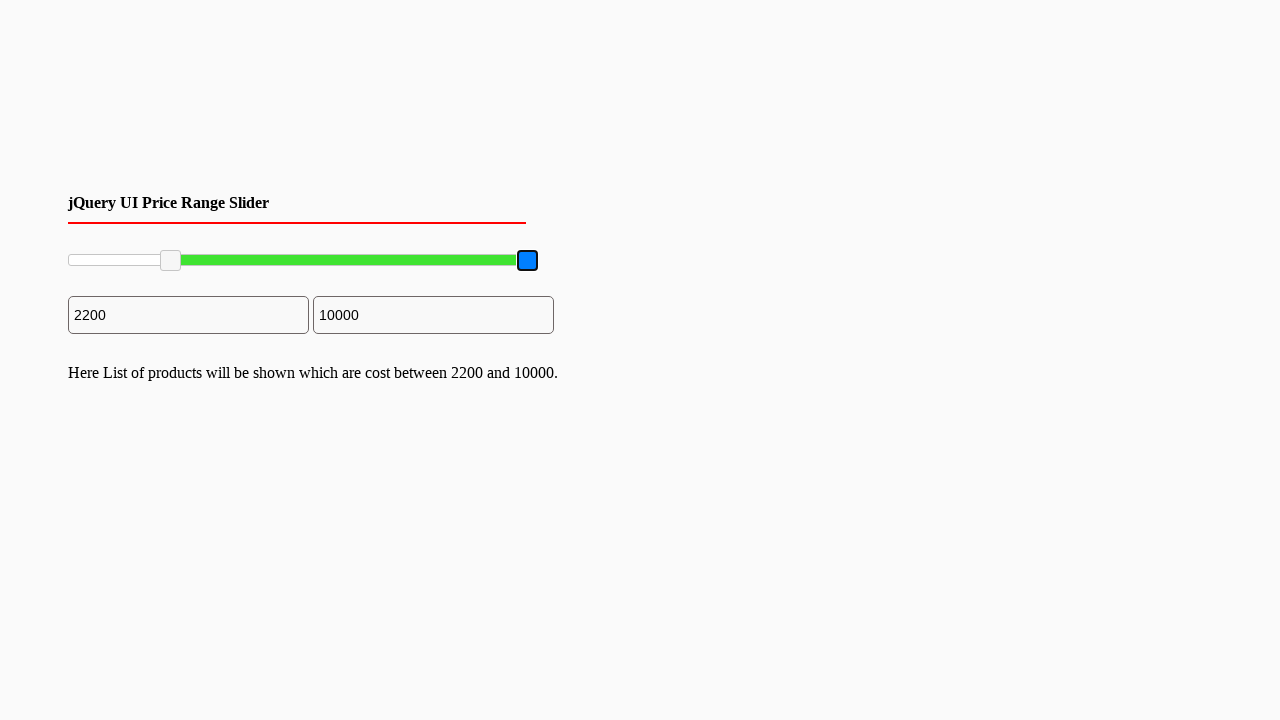

Dragged right slider handle 100 pixels to the left at (428, 261)
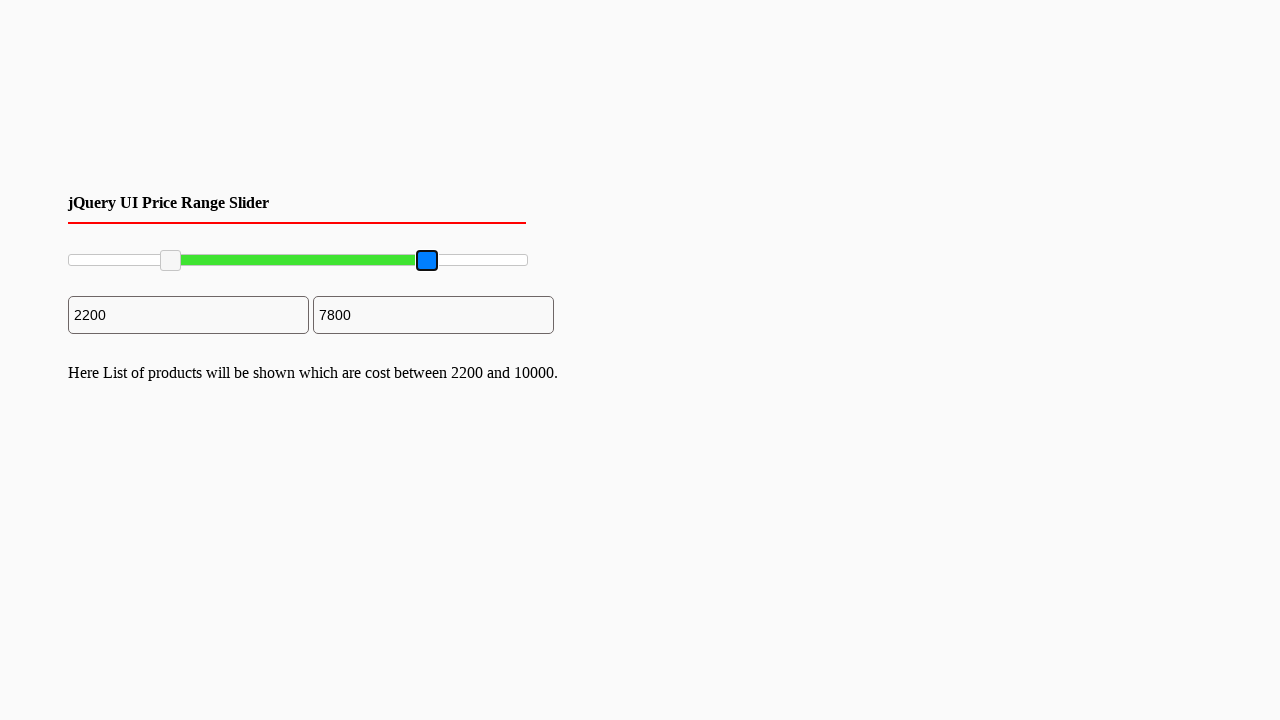

Released mouse button to complete right handle drag at (428, 261)
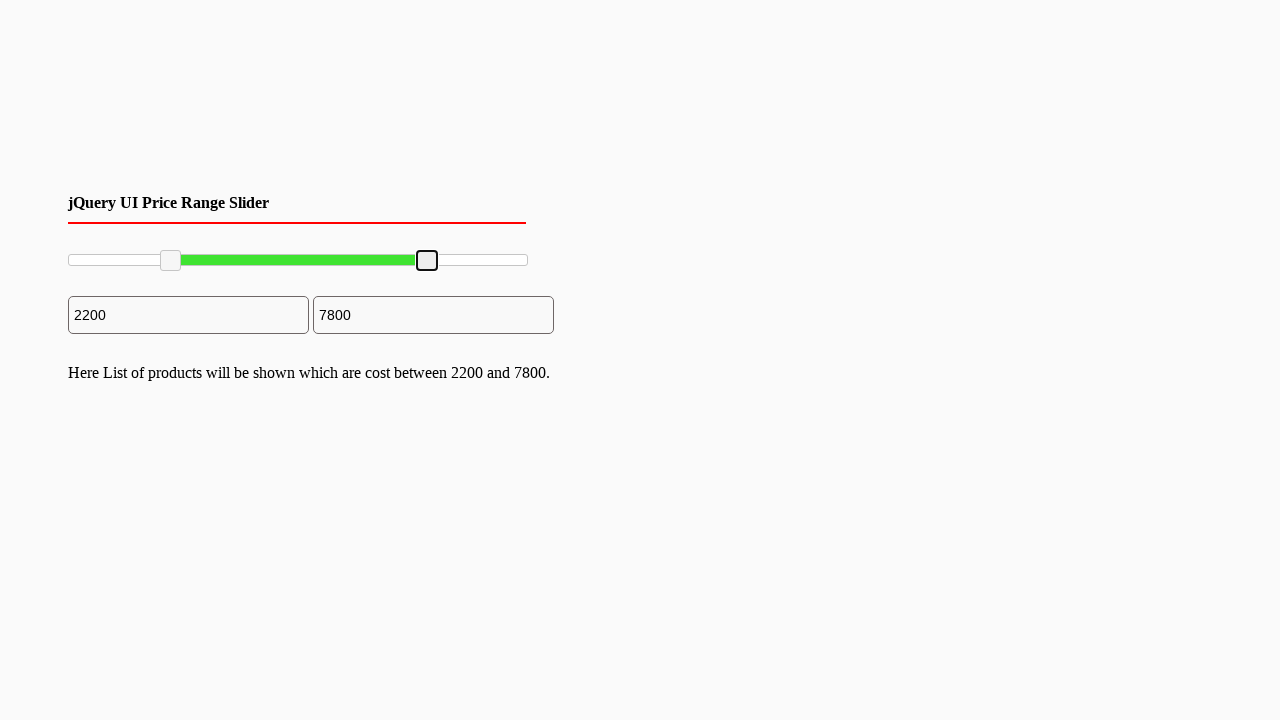

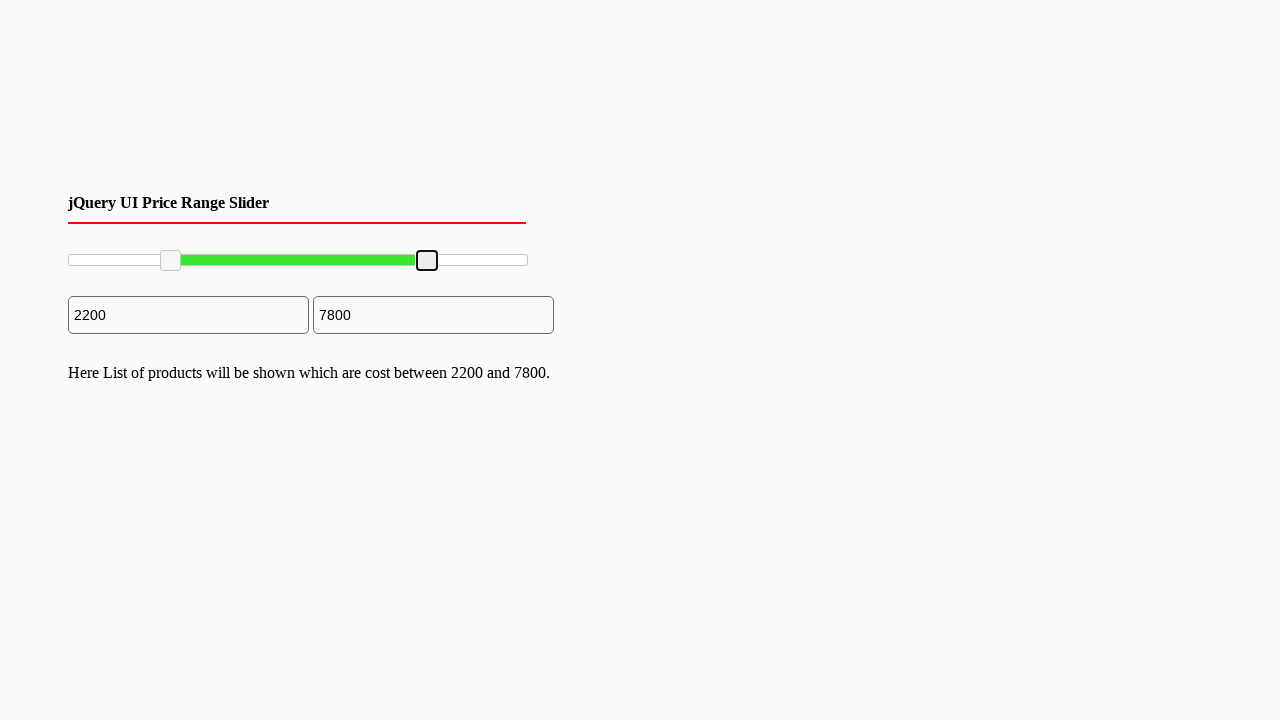